Navigates to Cengage MindTap page and clicks on the Contact link to verify navigation

Starting URL: https://www.cengage.com/mindtap/

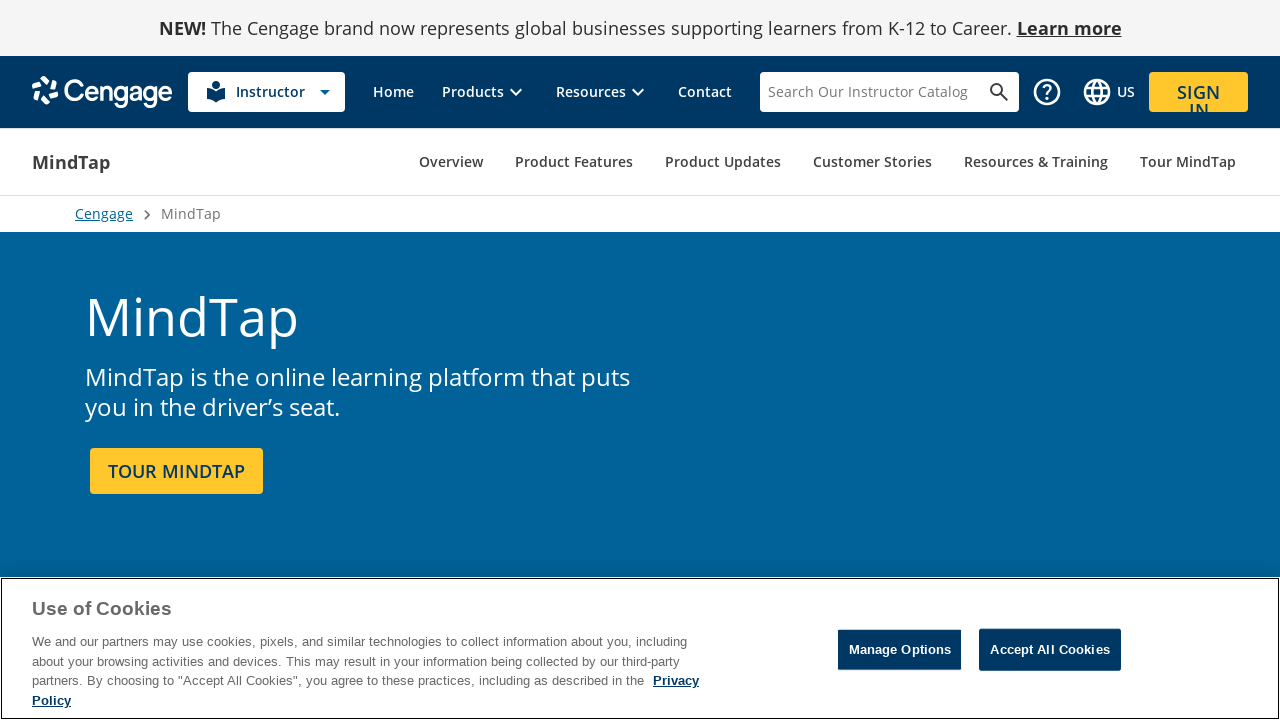

Navigated to Cengage MindTap home page
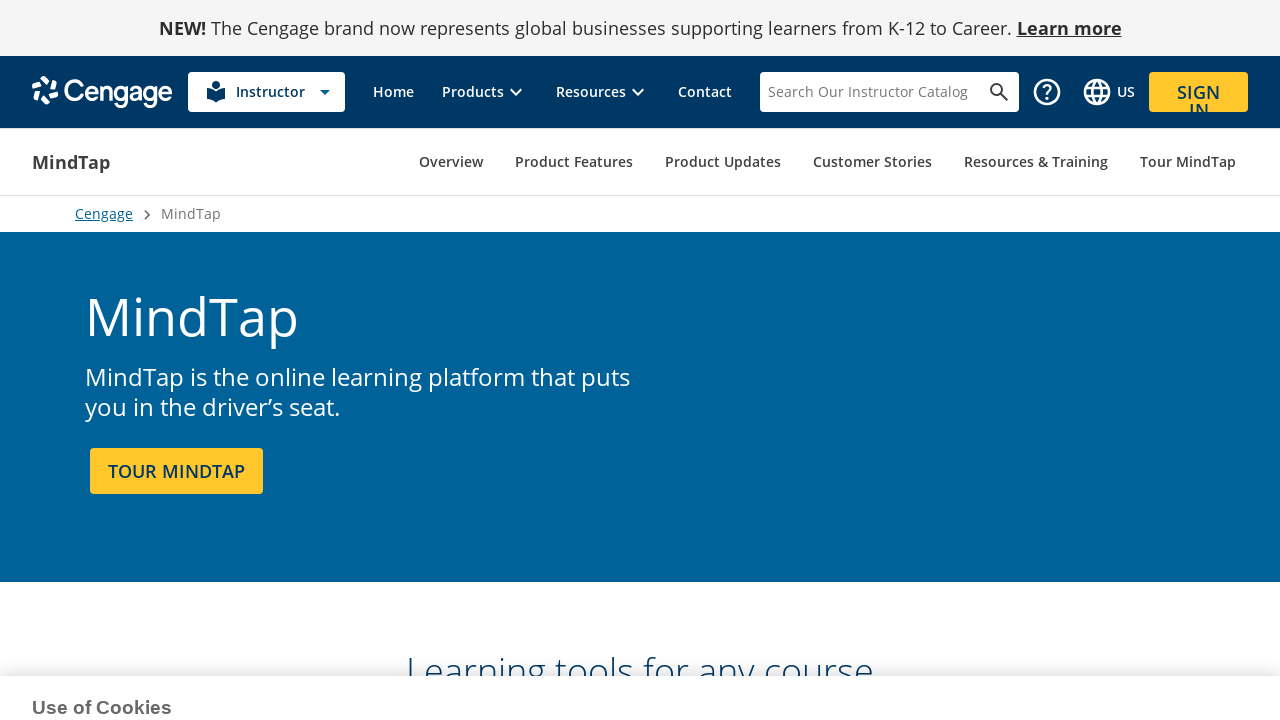

Clicked on the Contact link at (117, 377) on a:text('Contact')
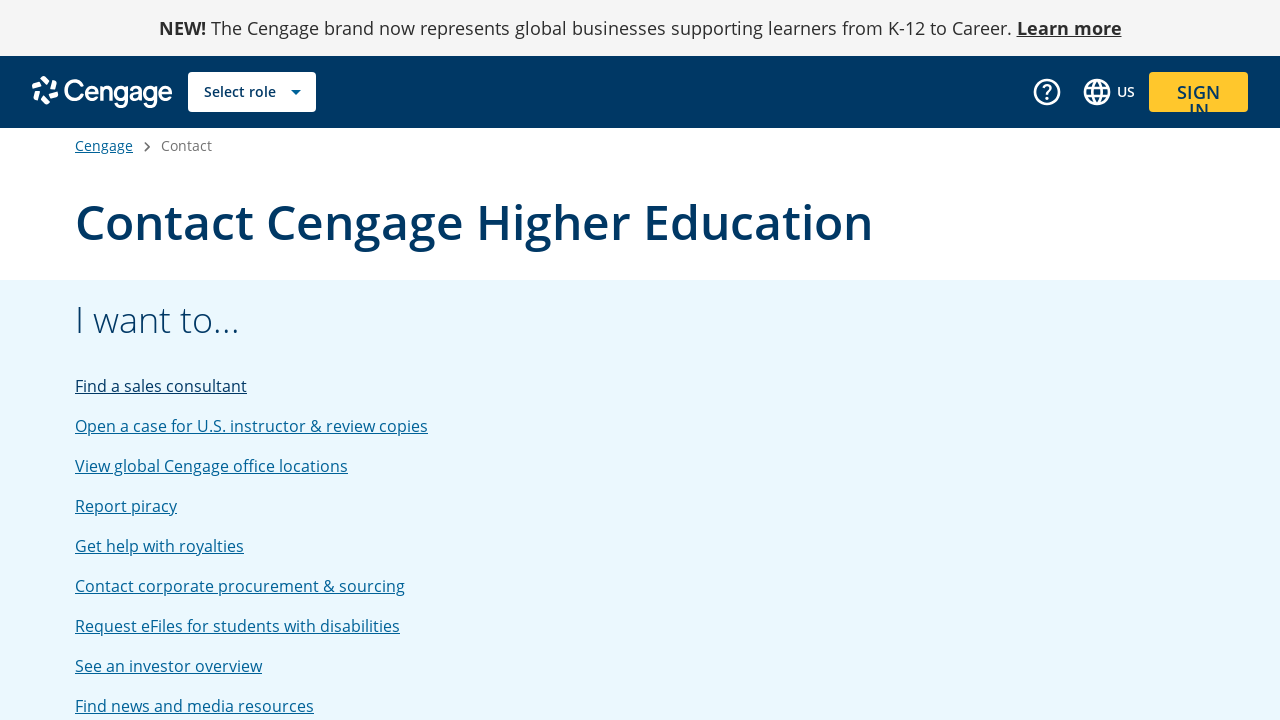

Page navigation completed and network idle state reached
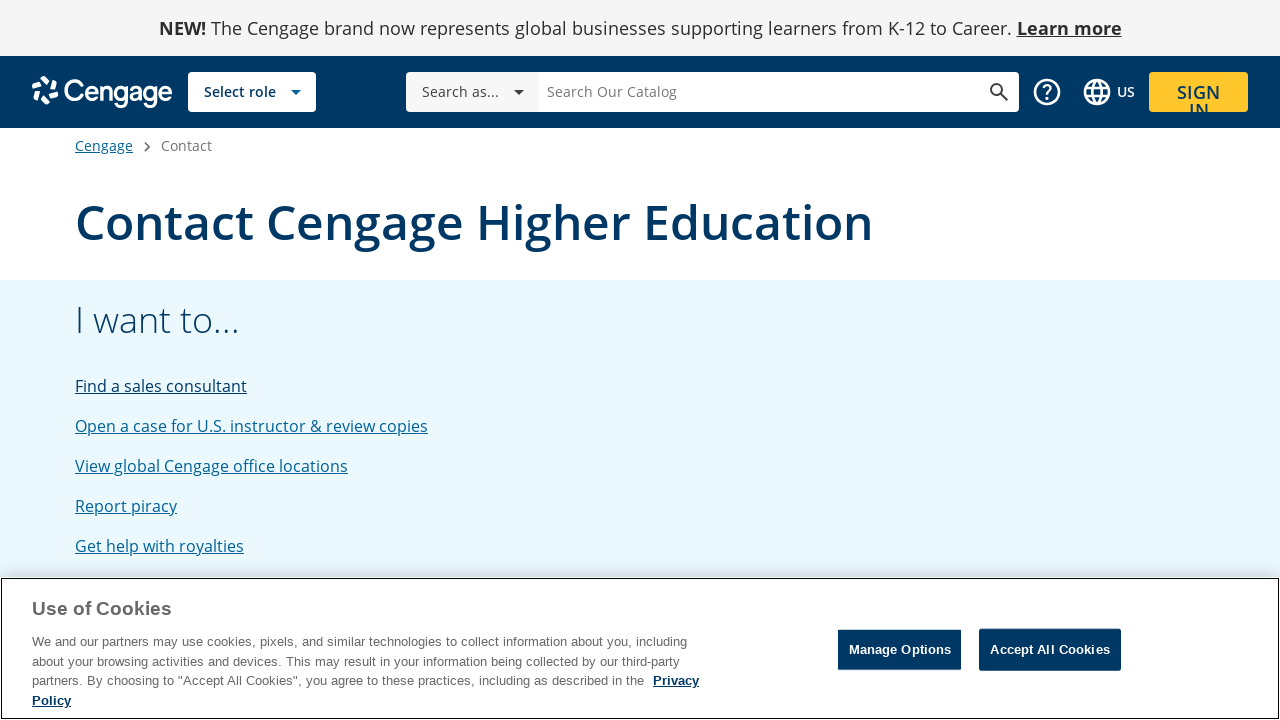

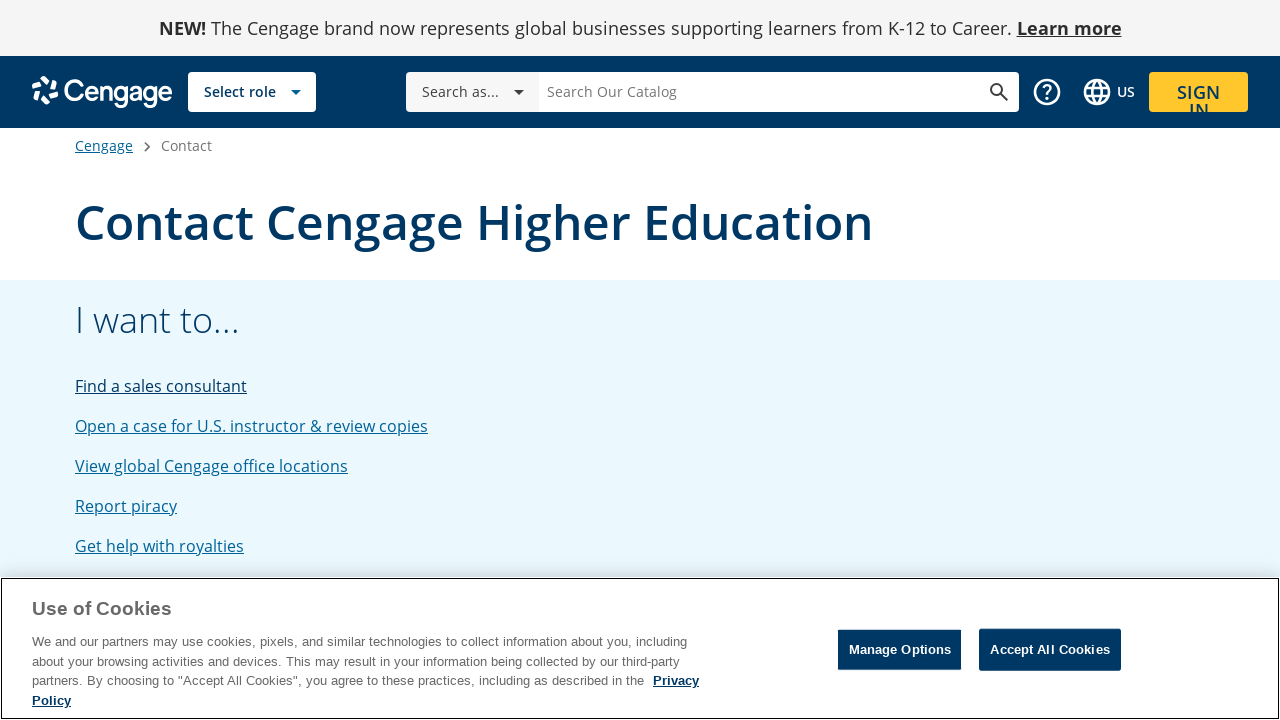